Tests confirm alert handling by clicking a button and dismissing the confirmation dialog

Starting URL: https://demoqa.com/alerts

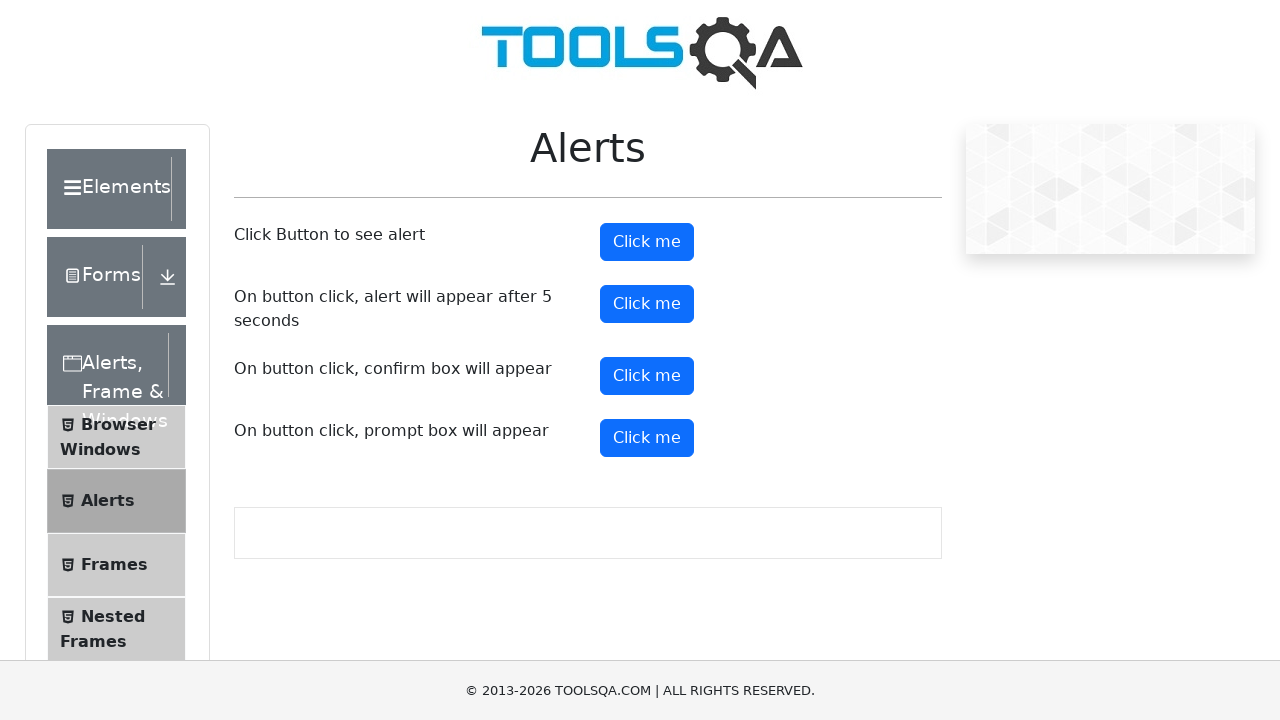

Set up dialog handler to dismiss confirm dialog
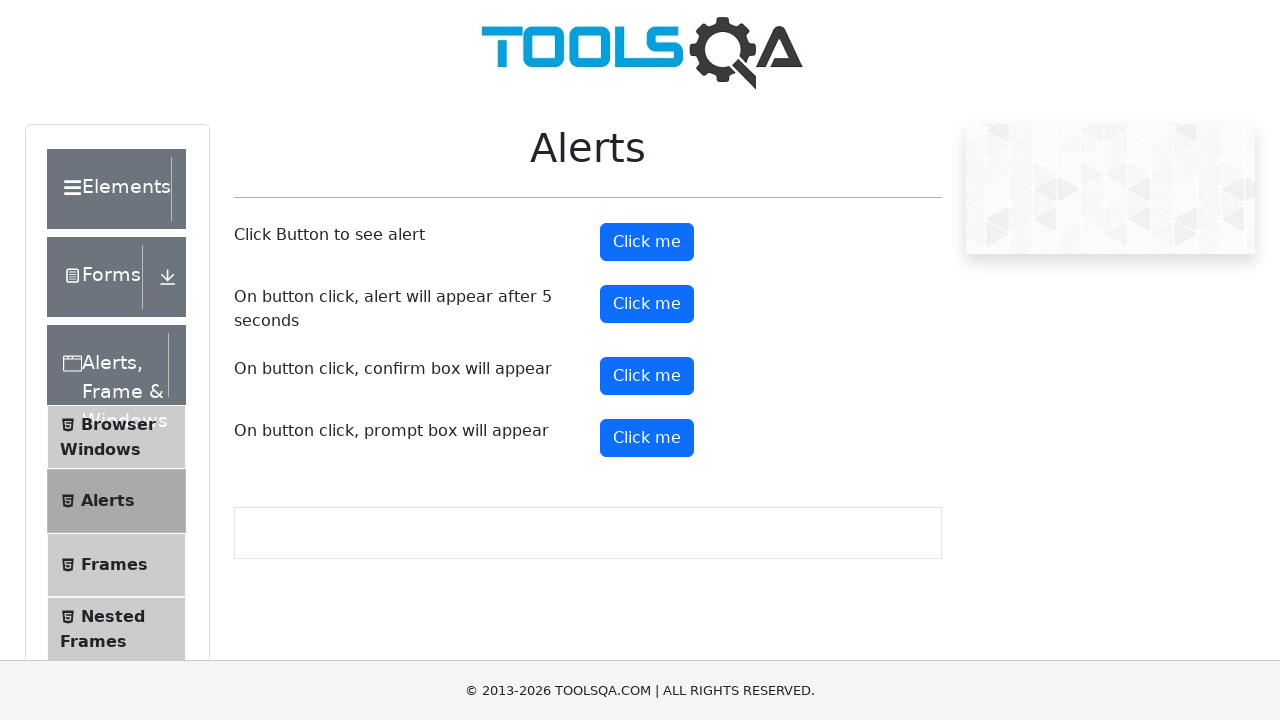

Clicked the confirm button to trigger confirmation dialog at (647, 376) on #confirmButton
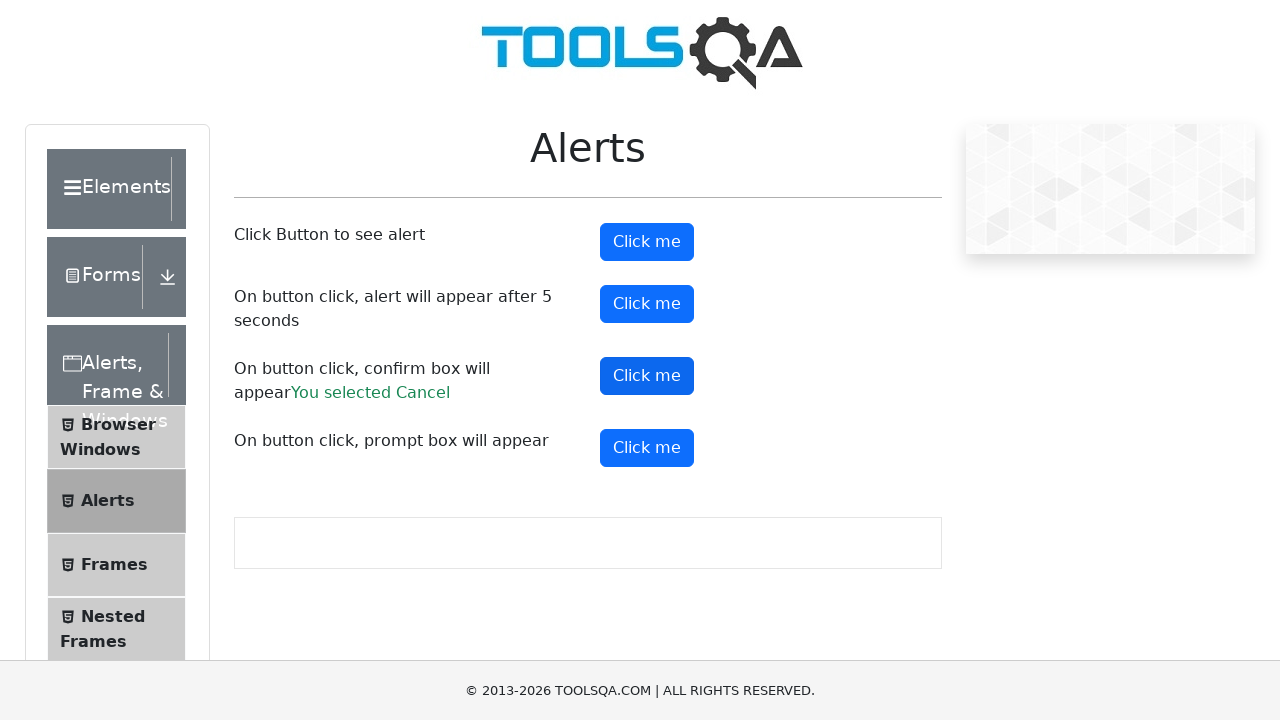

Confirmation dialog was dismissed and result message appeared
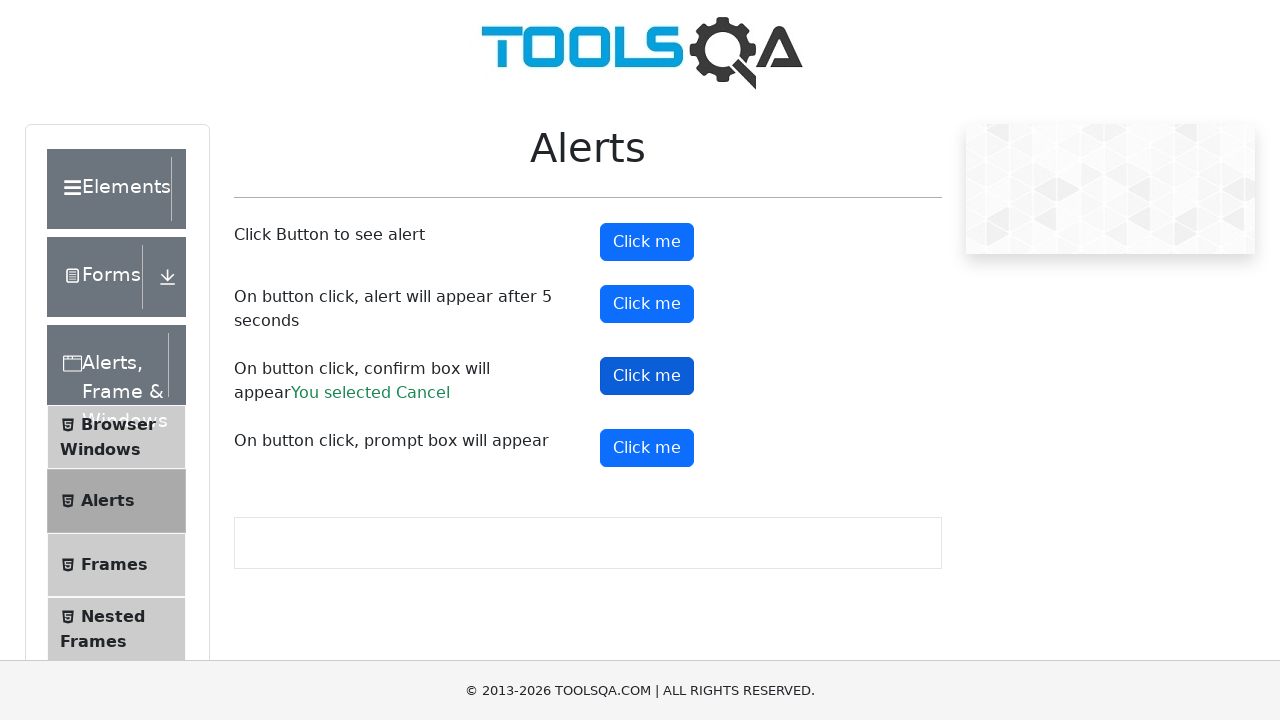

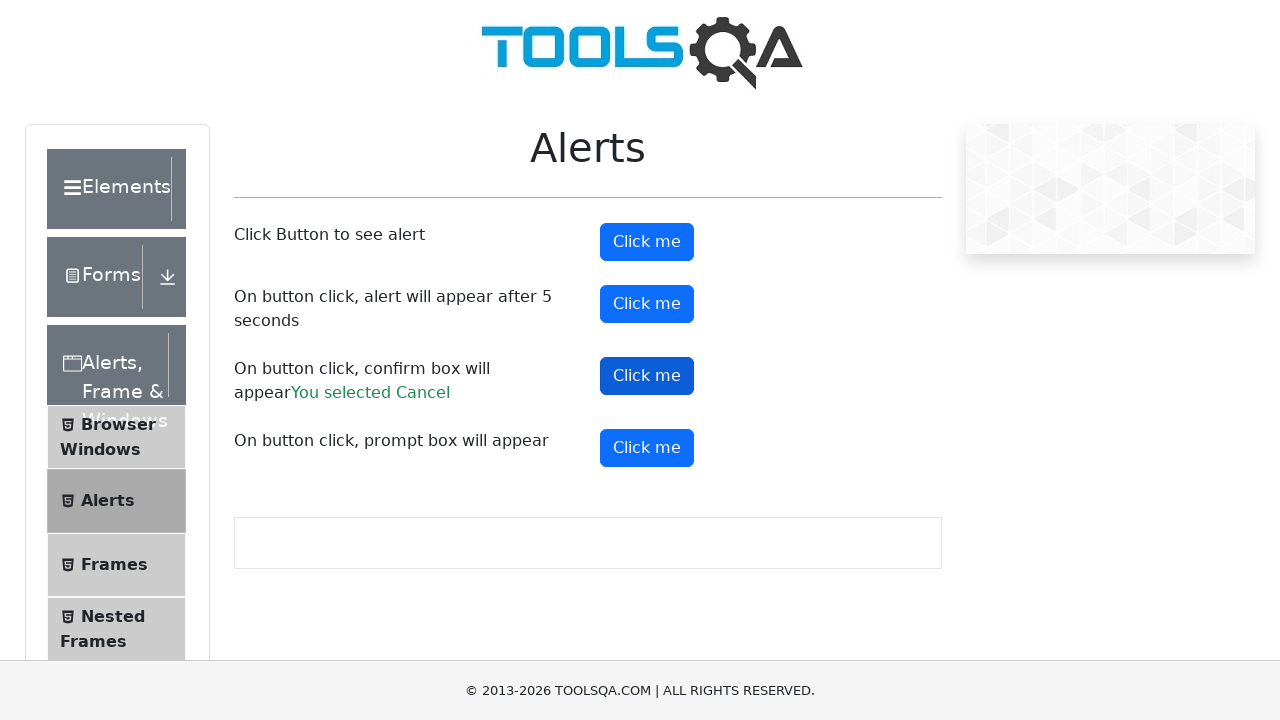